Navigates to a form validation practice page and clicks on the pickup date input field

Starting URL: https://practice.expandtesting.com/form-validation

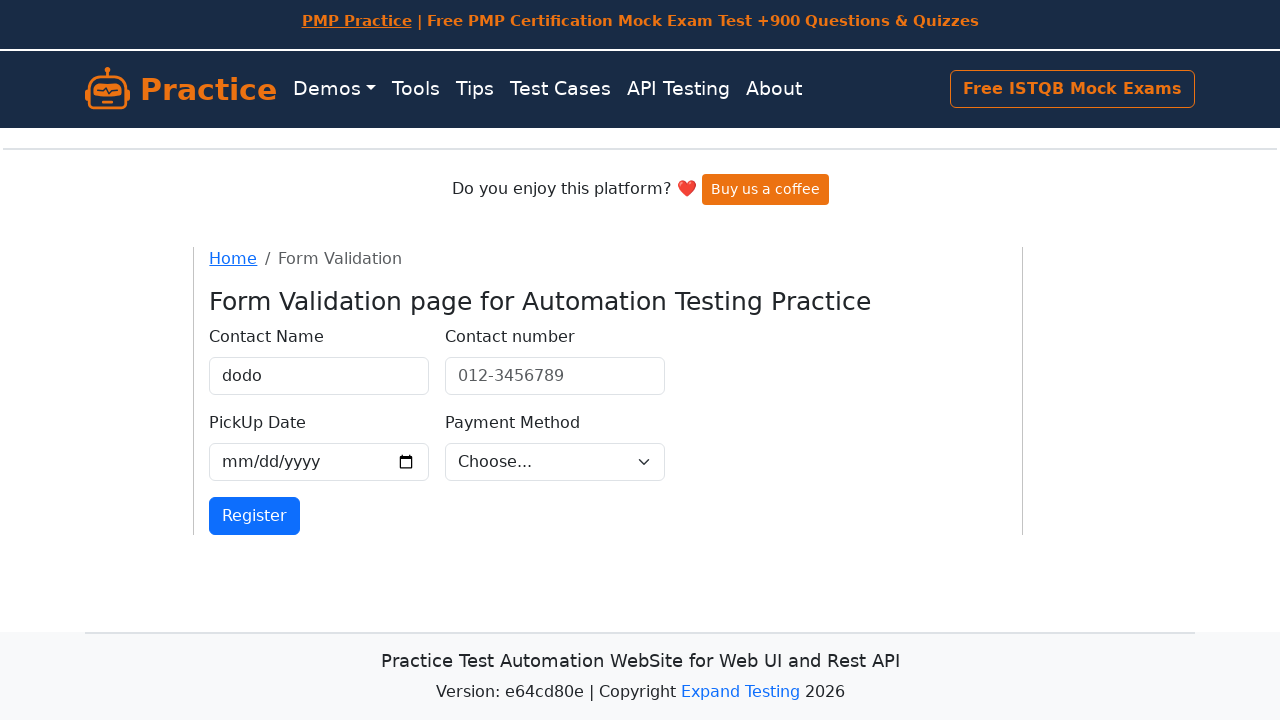

Navigated to form validation practice page
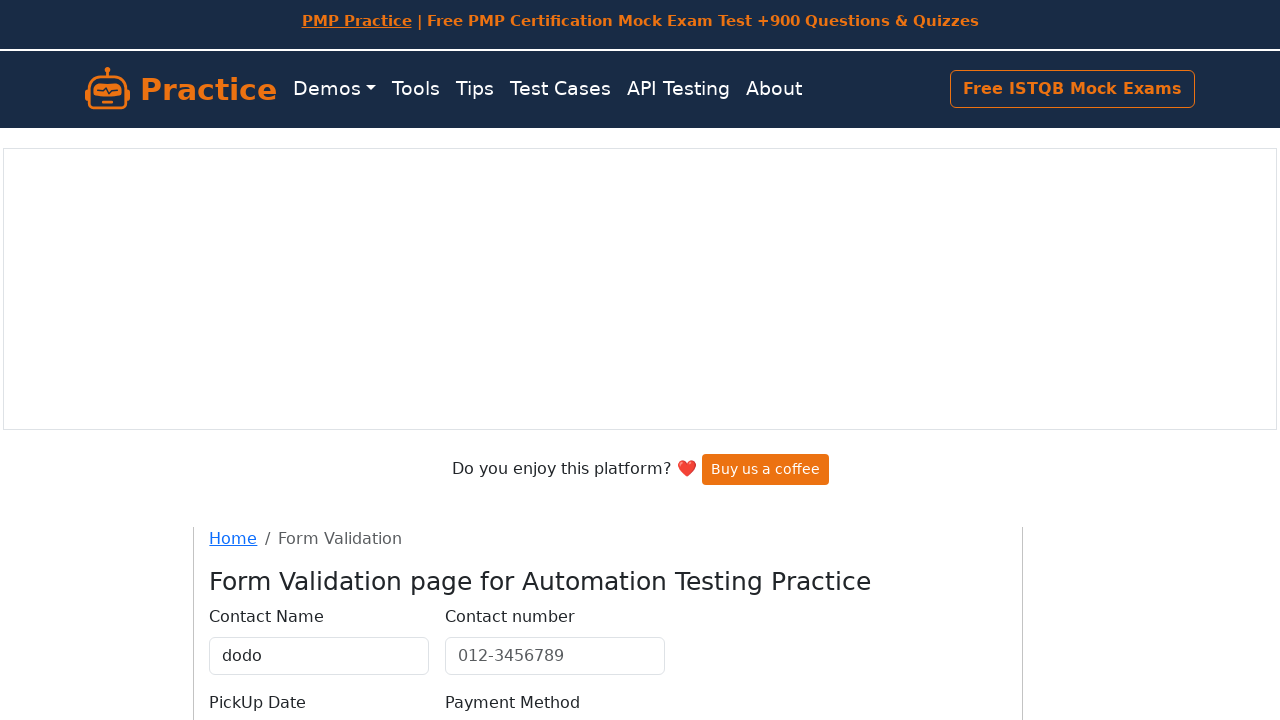

Clicked on the pickup date input field at (319, 400) on input[name='pickupdate']
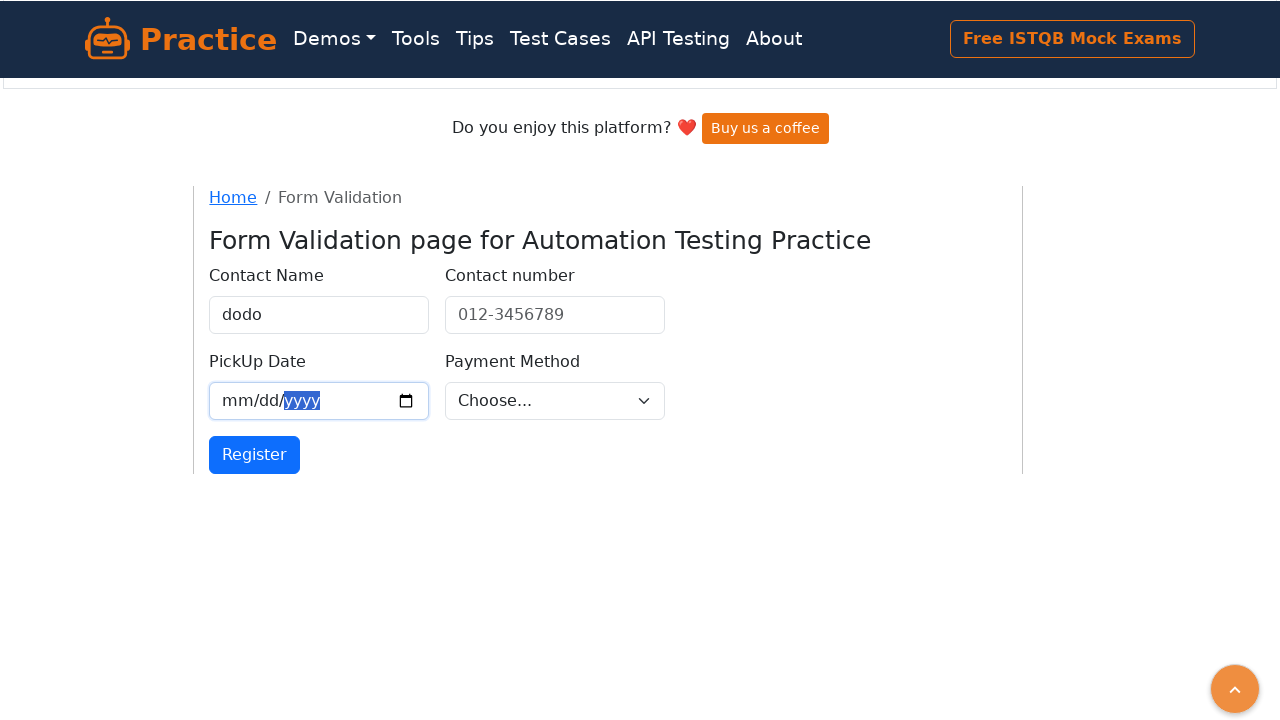

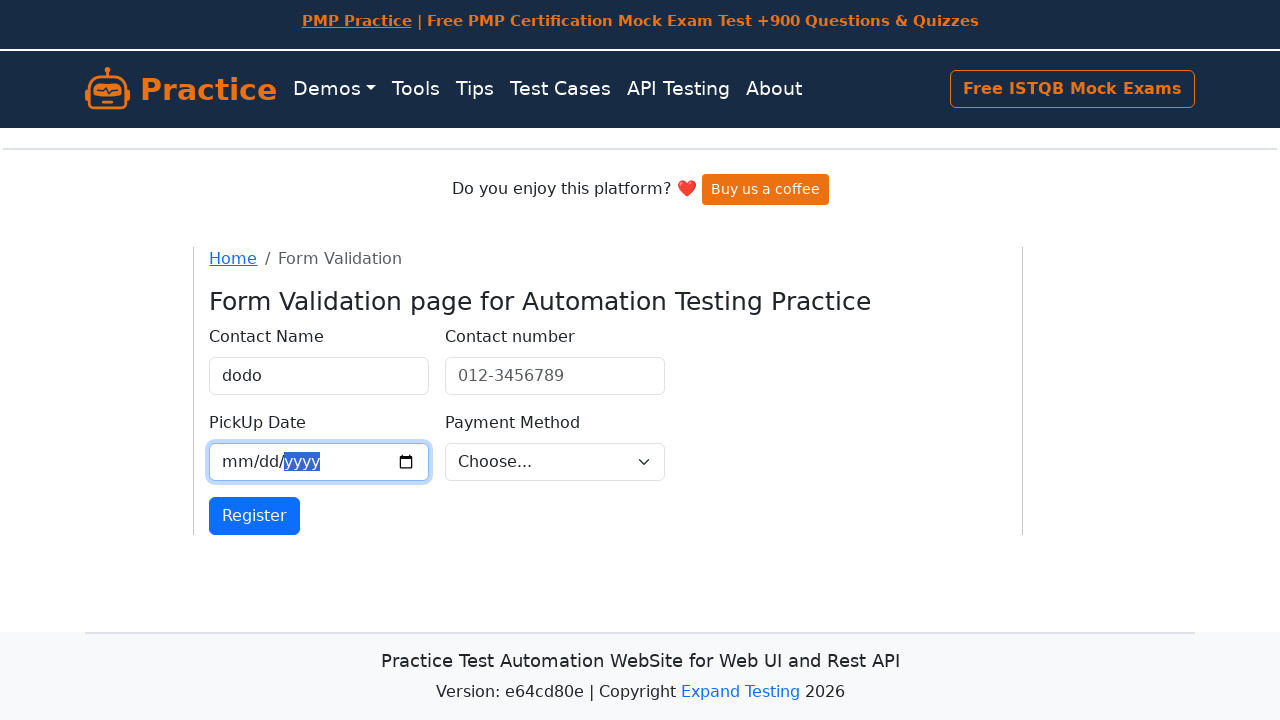